Navigates to UI Testing Playground, clicks on the "Verify Text" link, and locates text within a primary background div element

Starting URL: http://uitestingplayground.com/home

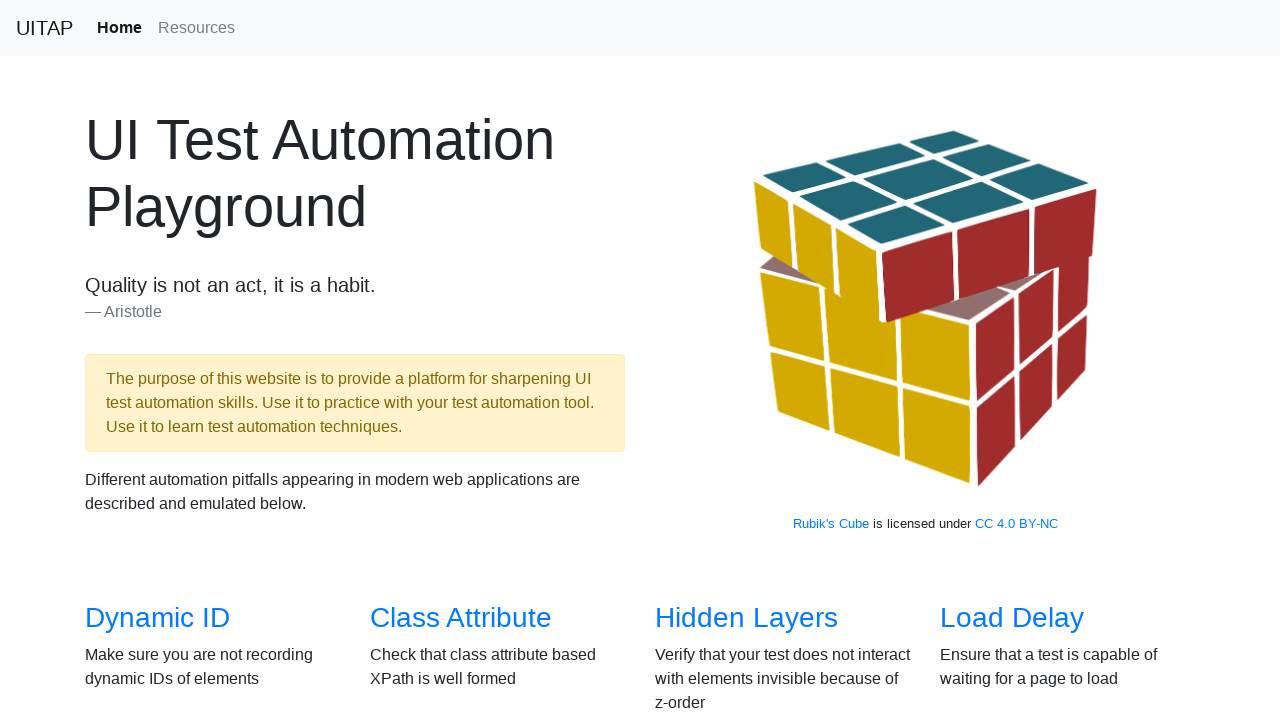

Clicked on the 'Verify Text' link at (720, 361) on xpath=//a[text()='Verify Text']
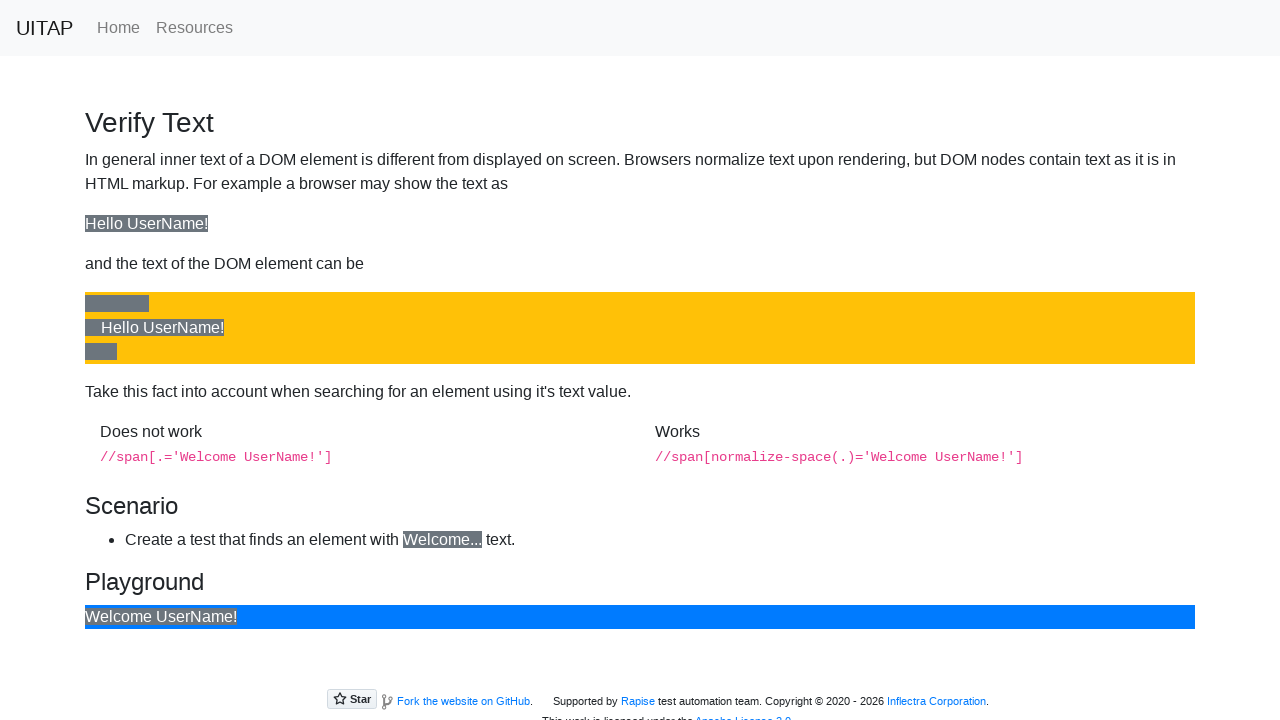

Text element in primary background div loaded
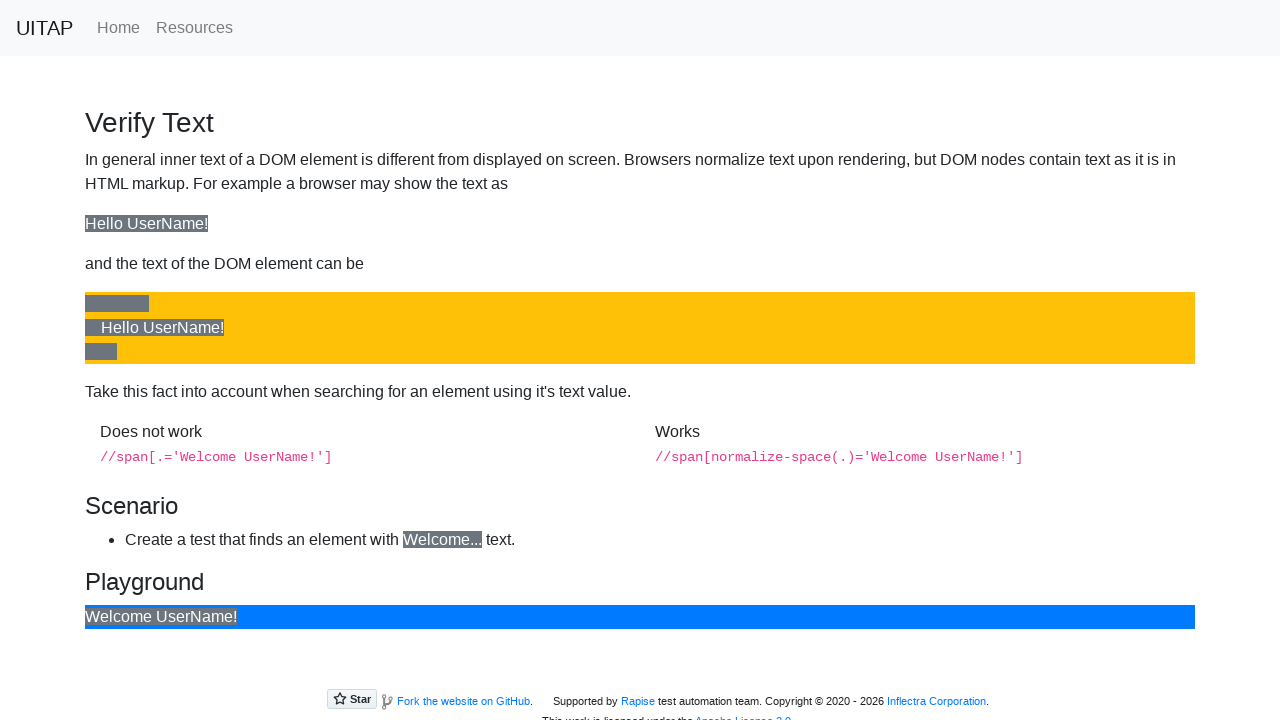

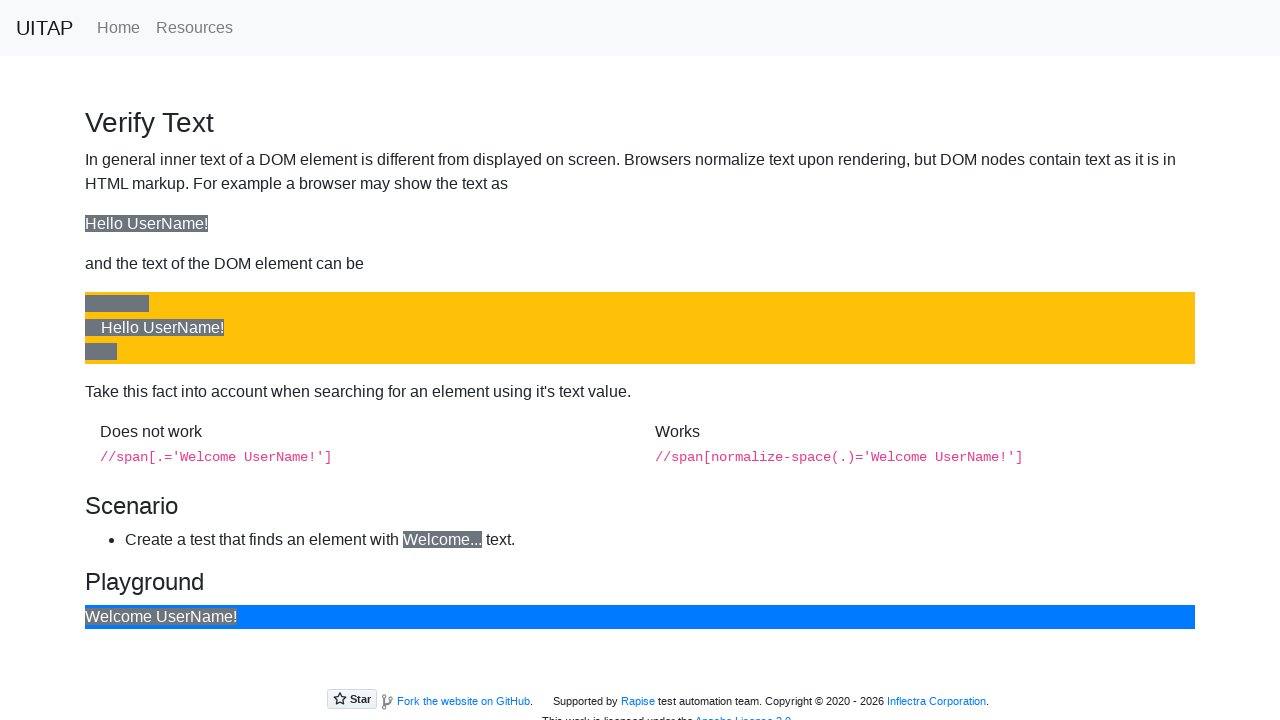